Tests a flight booking flow on BlazeDemo by selecting departure and destination cities, choosing a flight, and completing the purchase form with passenger and payment details.

Starting URL: https://blazedemo.com/

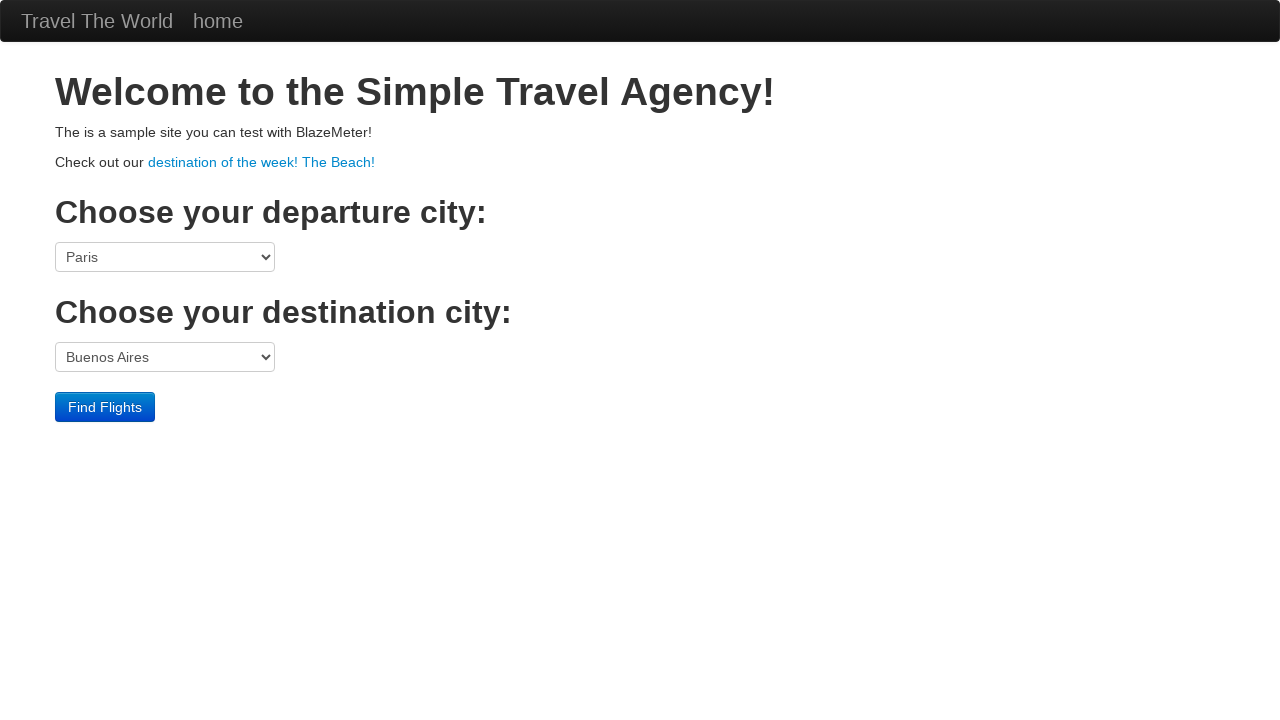

Selected Paris as departure city on select[name='fromPort']
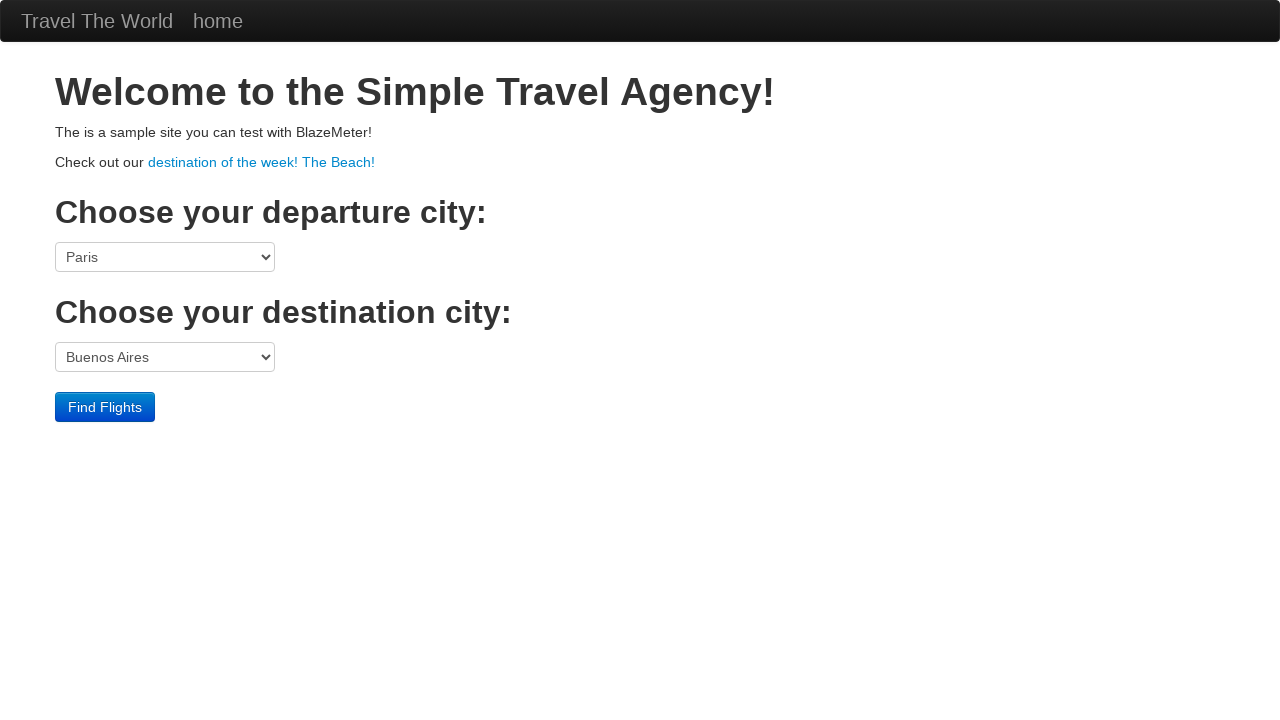

Selected Buenos Aires as destination city on select[name='toPort']
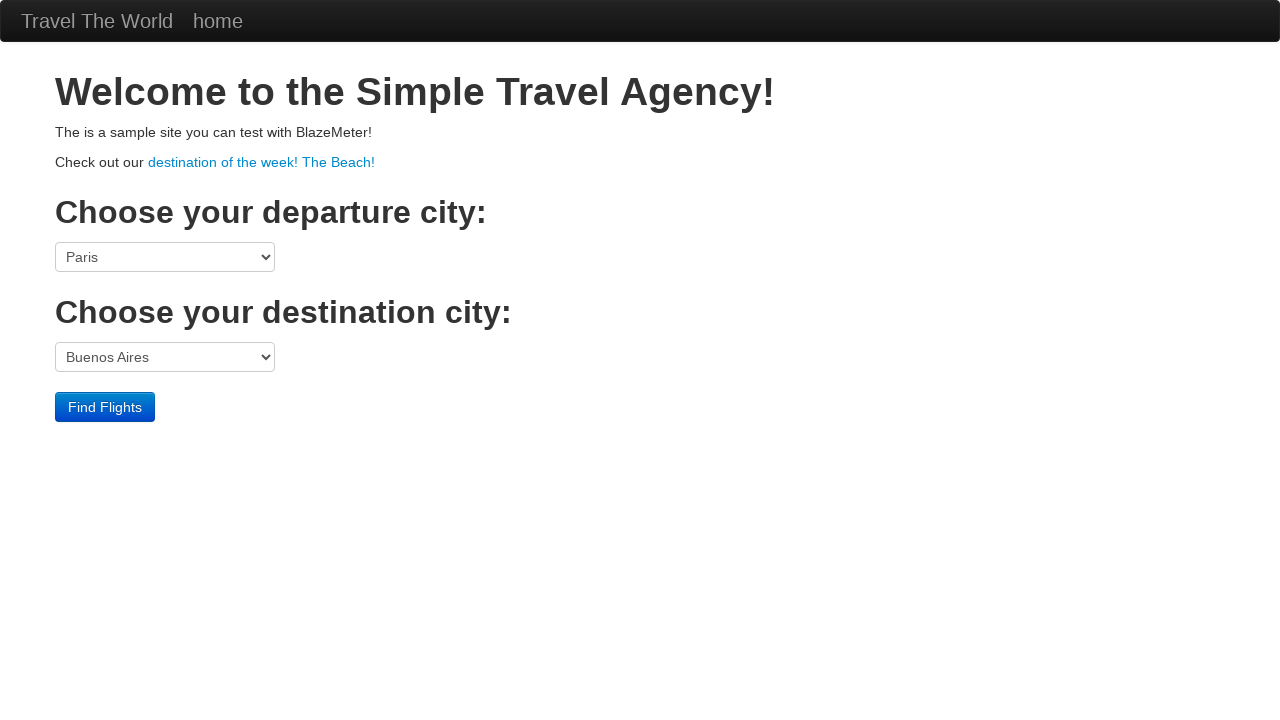

Clicked Find Flights button at (105, 407) on input[type='submit']
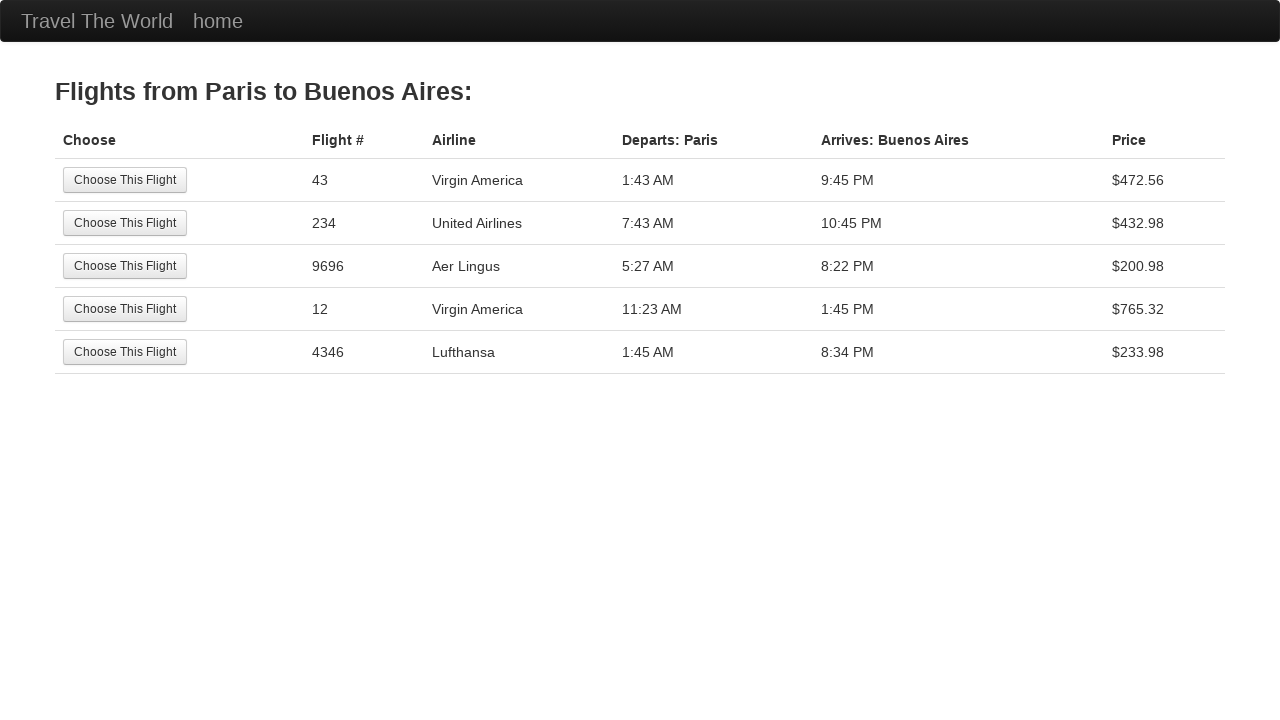

Flight options table loaded
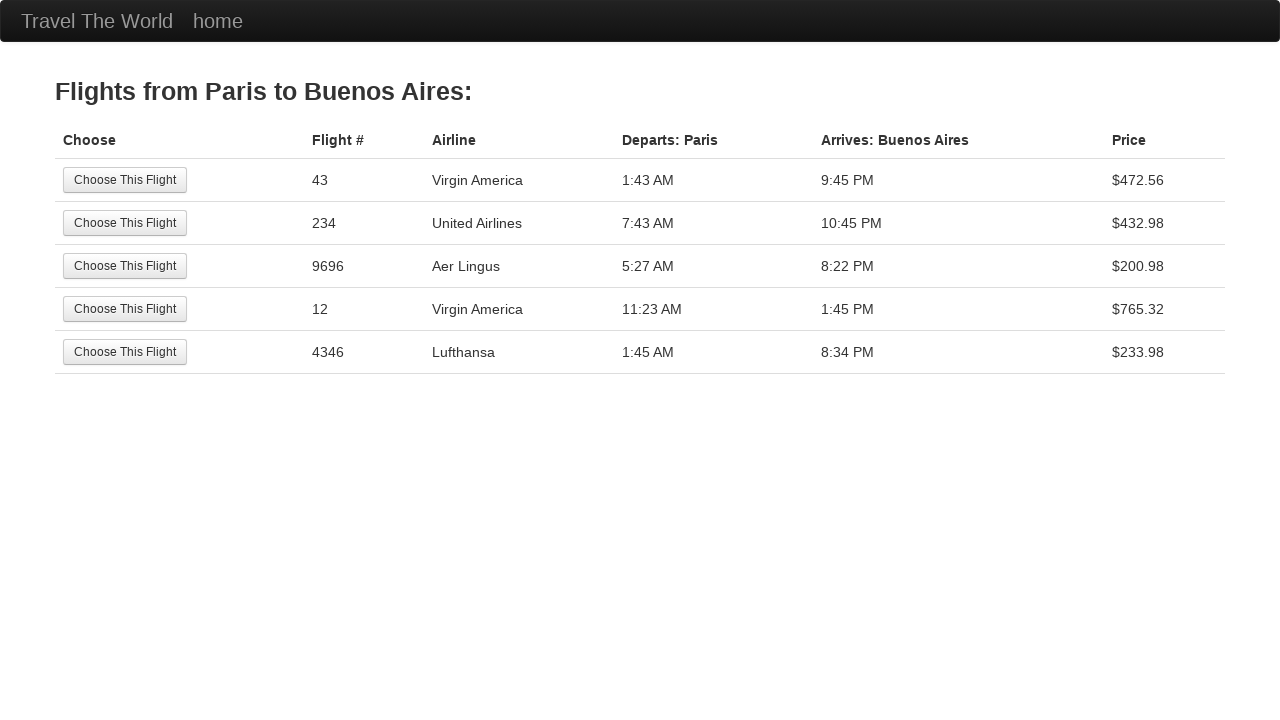

Selected the 4th flight option at (125, 309) on table tbody tr:nth-child(4) input[type='submit']
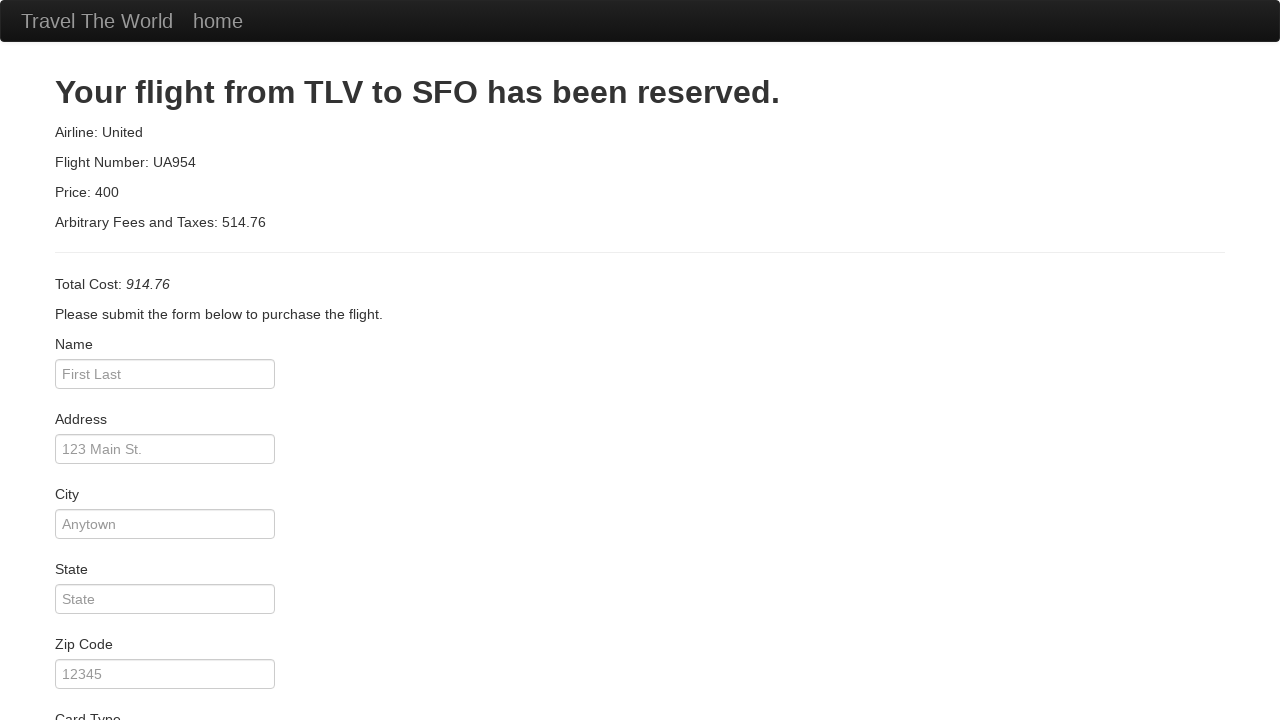

Entered passenger name 'JohnDoe' on #inputName
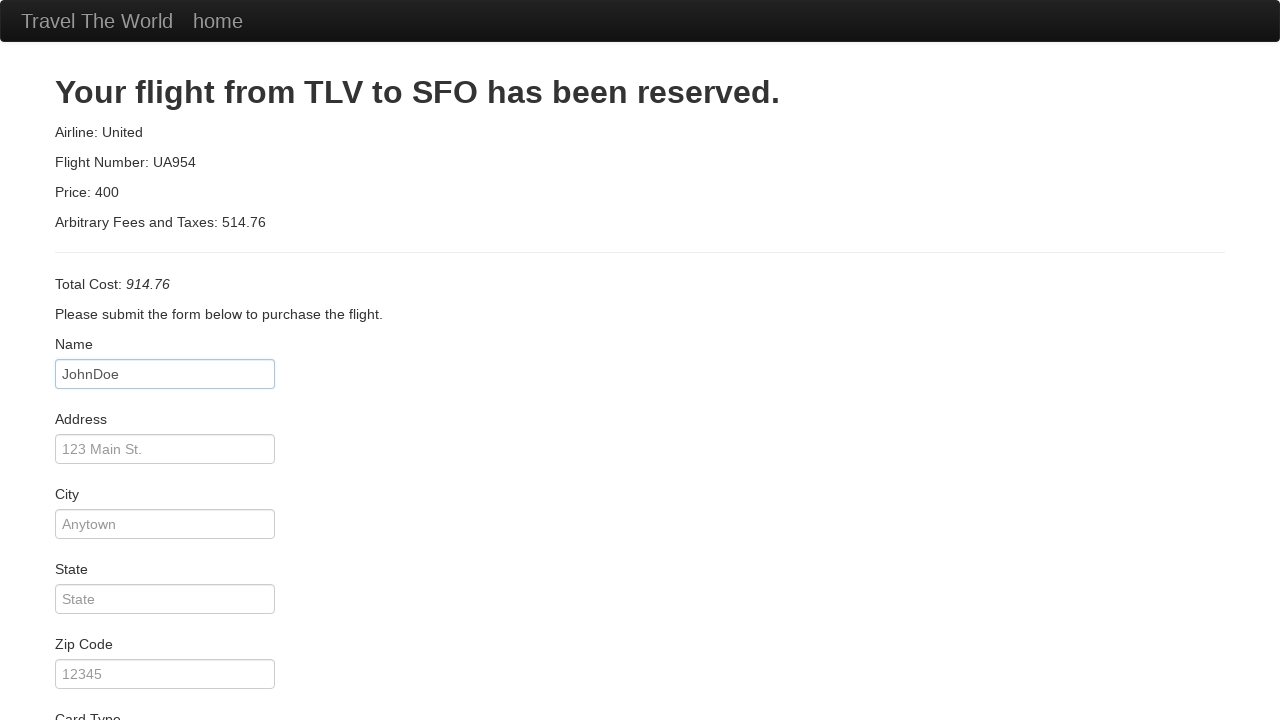

Entered address '123 Main Street' on #address
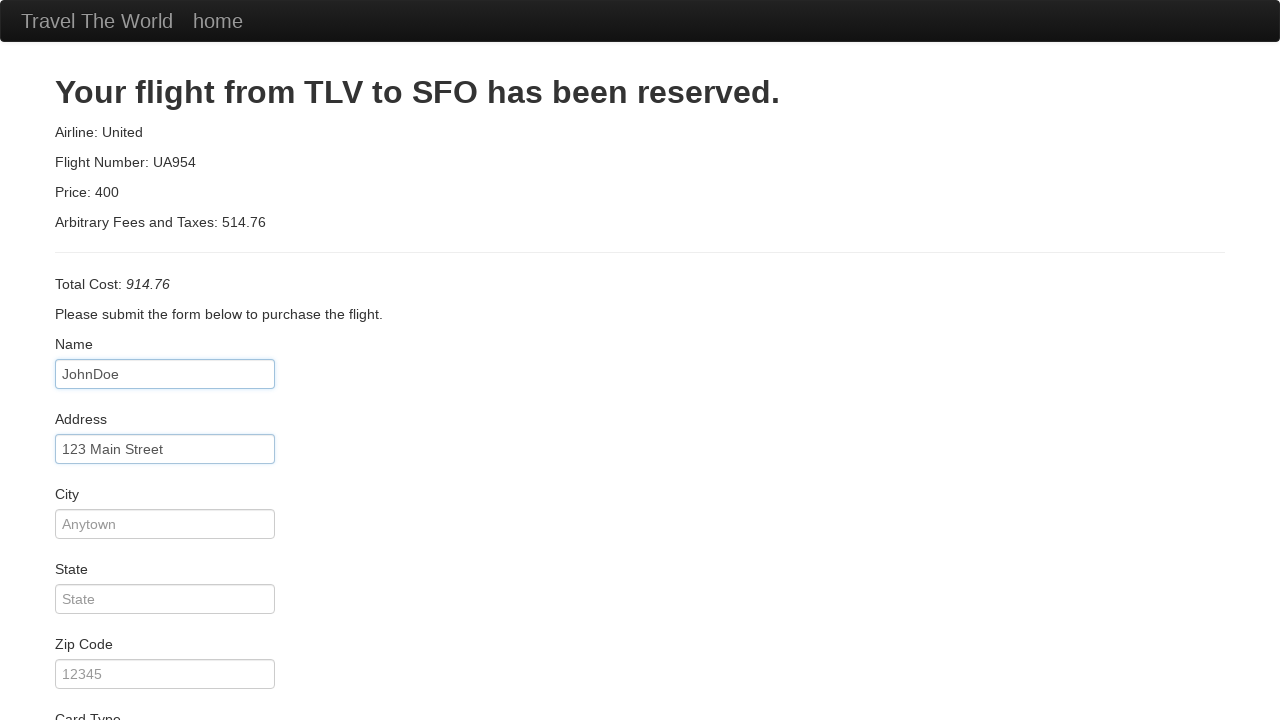

Entered city 'Boston' on #city
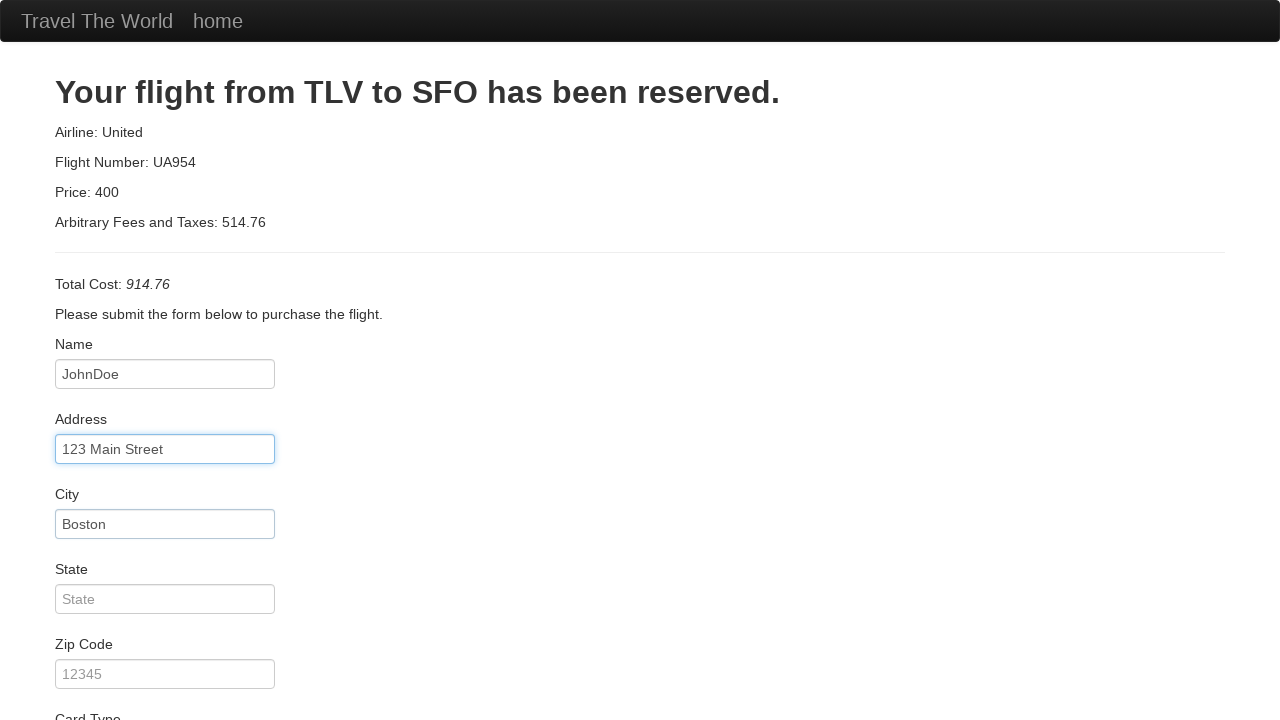

Entered state 'Massachusetts' on #state
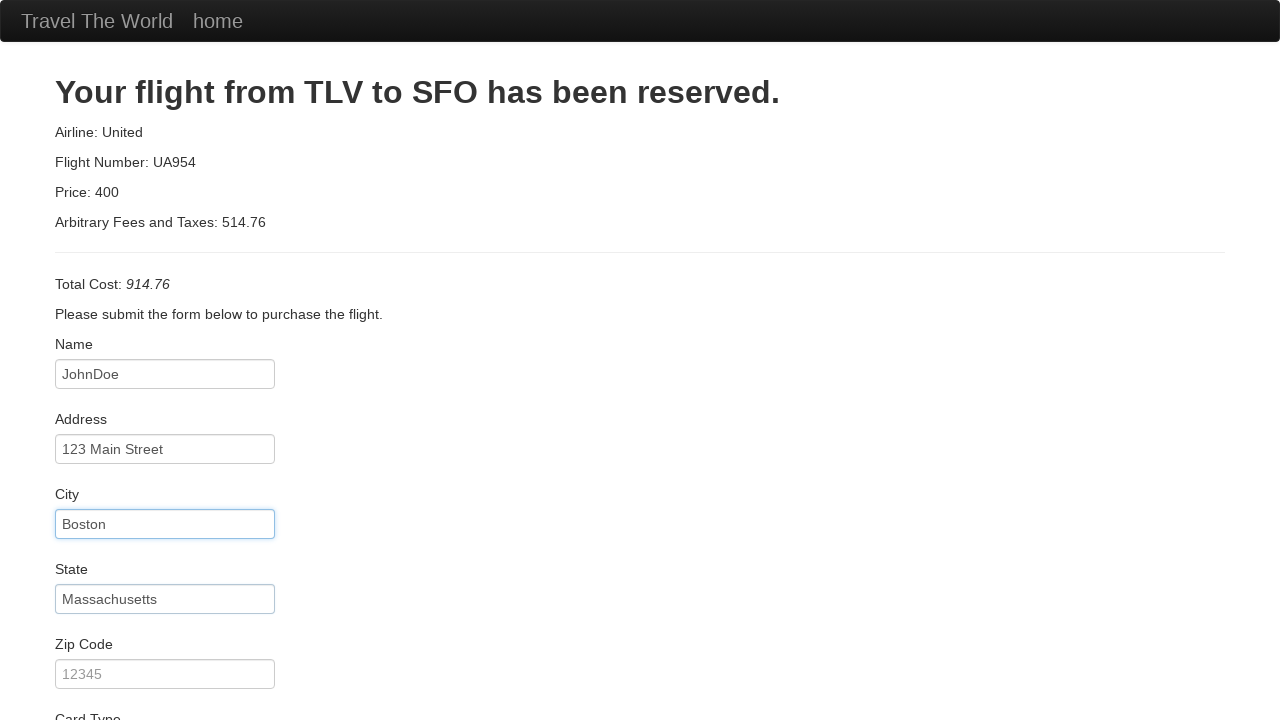

Entered zip code '02134' on #zipCode
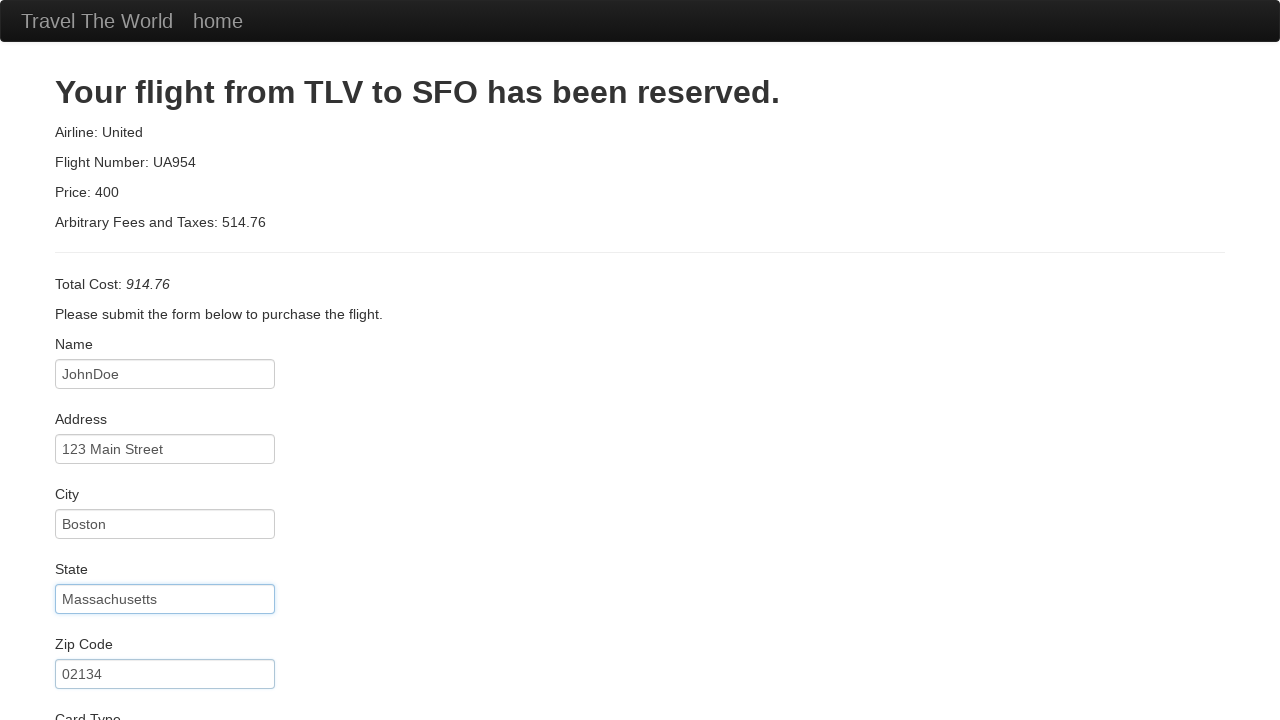

Clicked card type dropdown at (165, 360) on #cardType
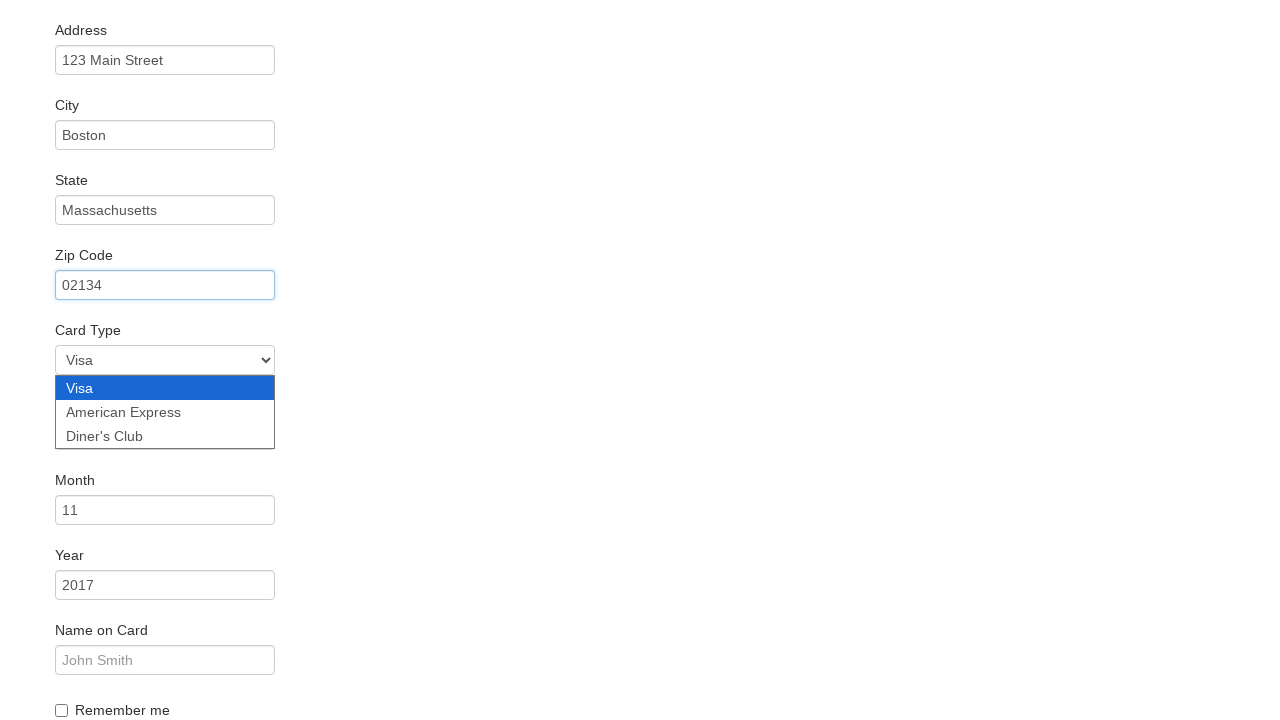

Entered credit card number on #creditCardNumber
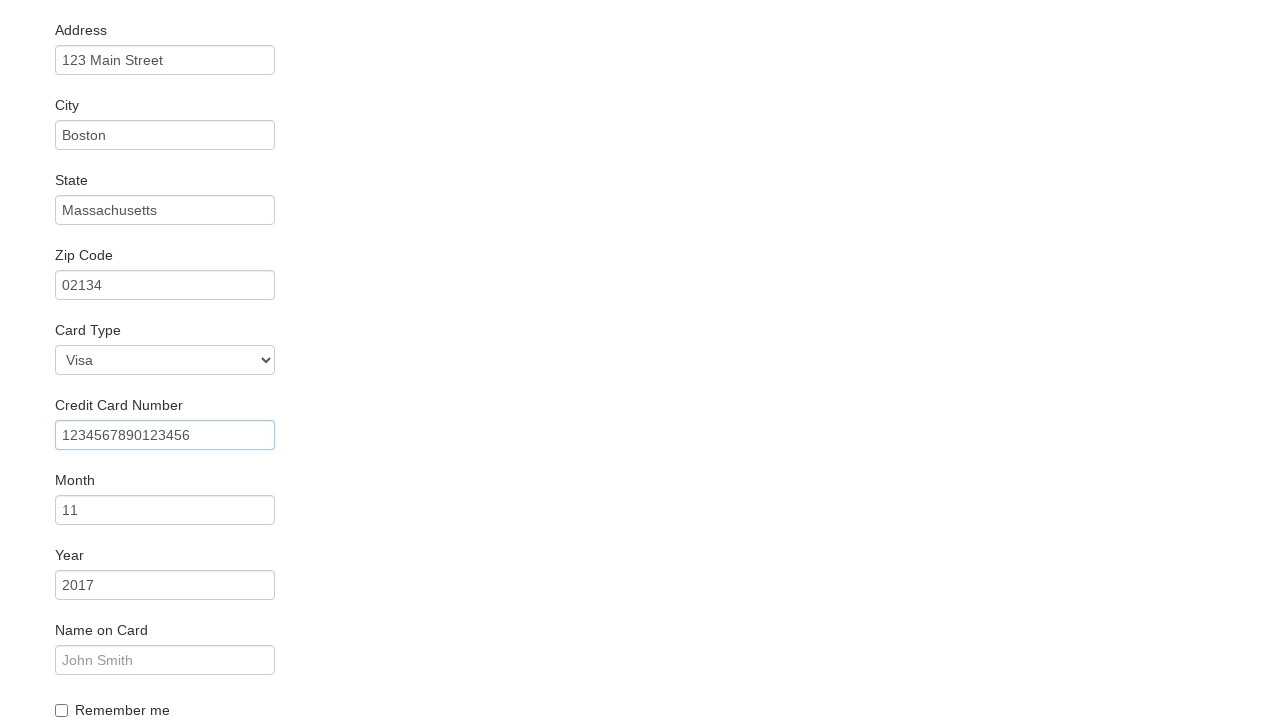

Entered credit card month '06' on #creditCardMonth
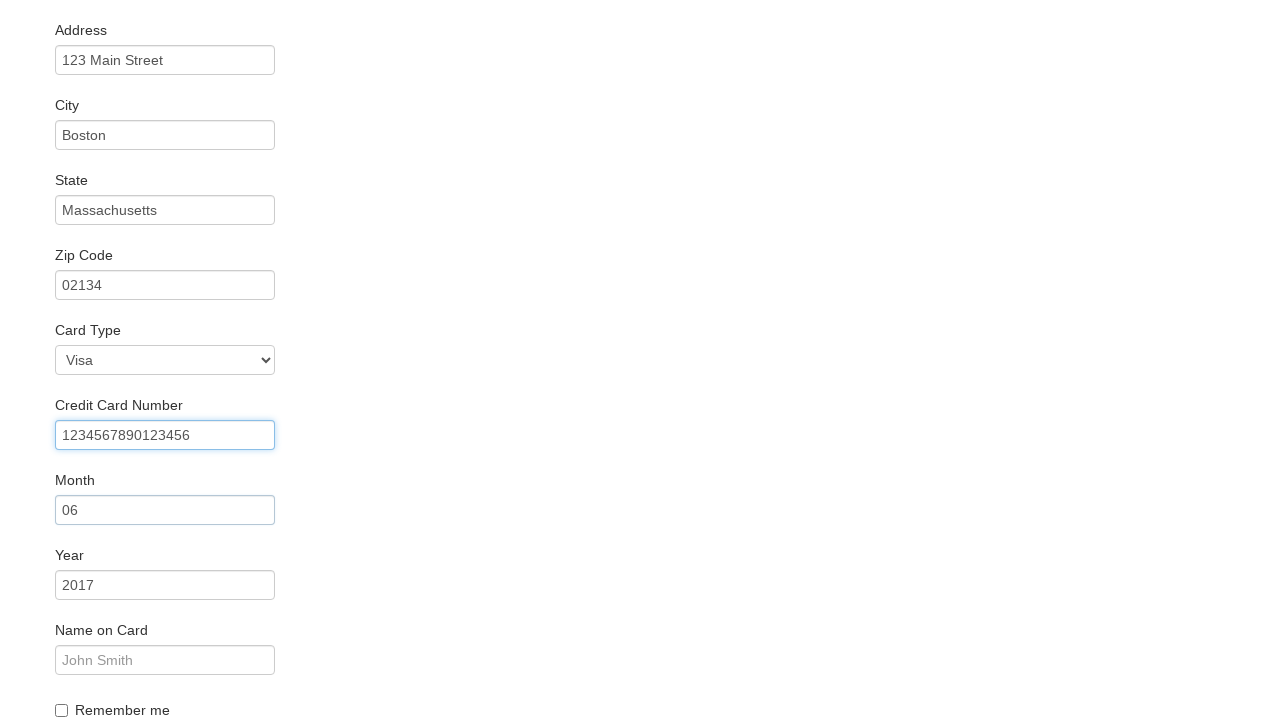

Entered credit card year '2025' on #creditCardYear
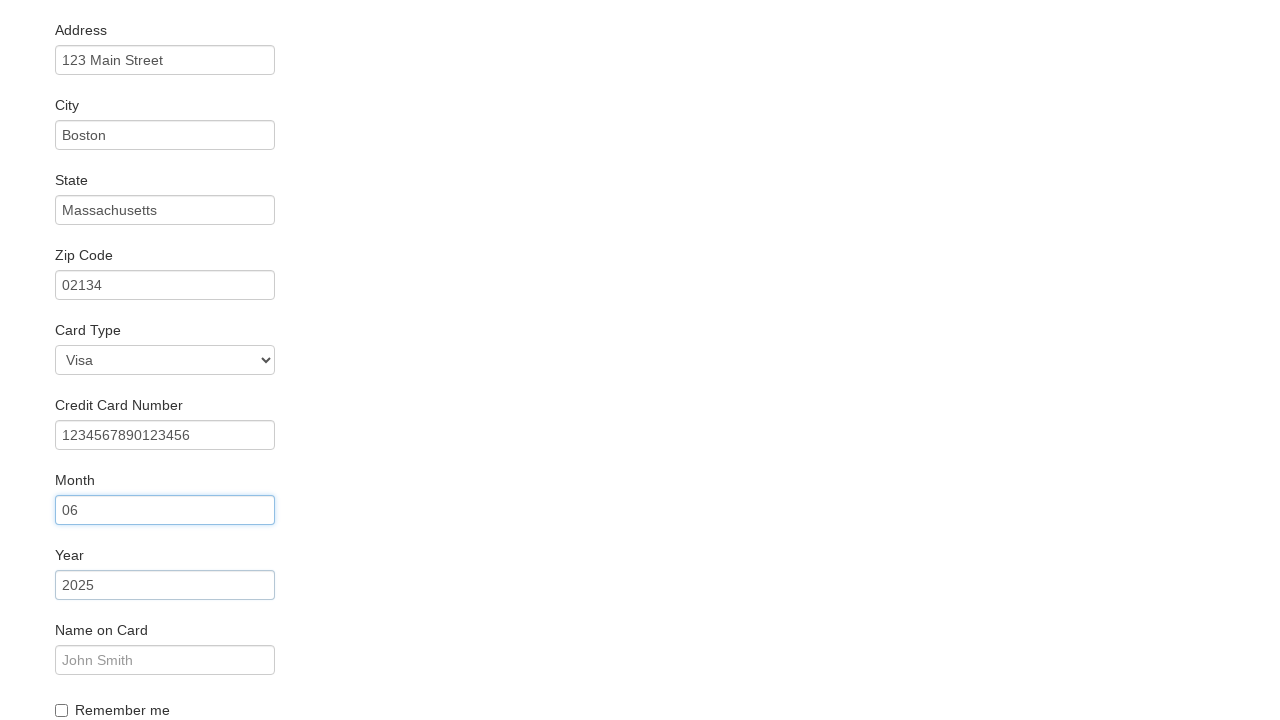

Entered name on card 'John Doe' on #nameOnCard
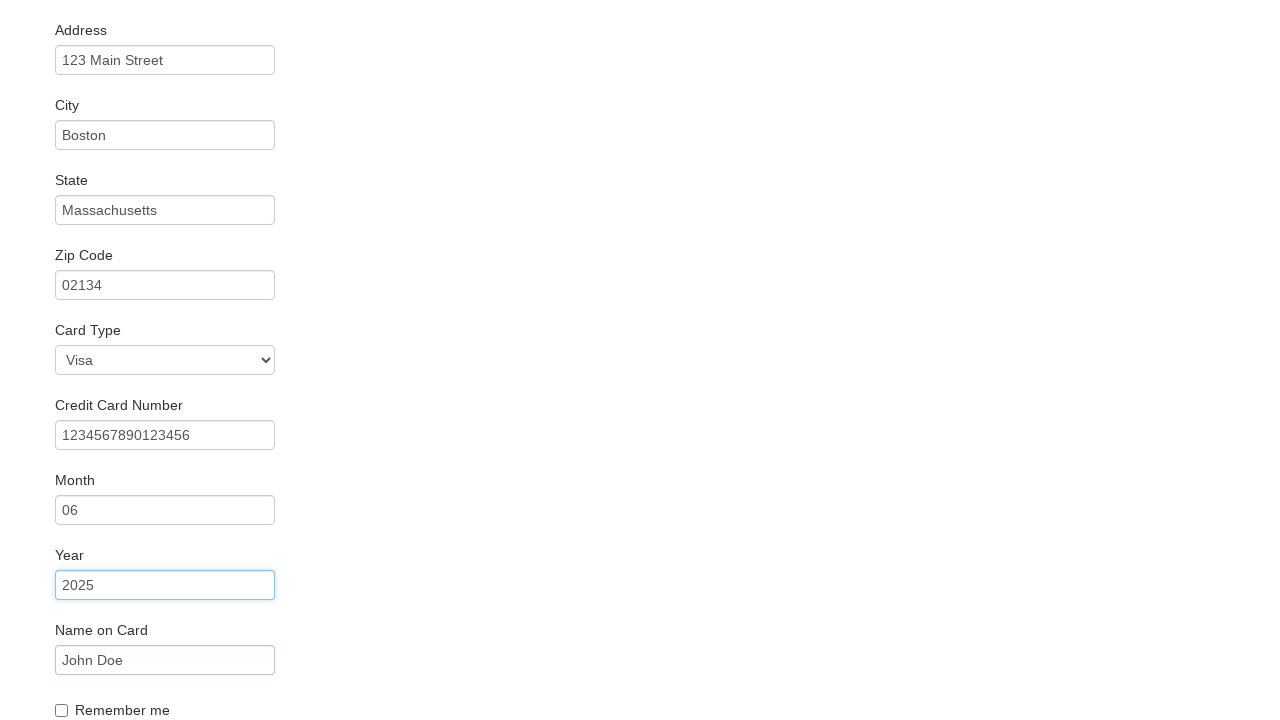

Checked 'Remember Me' checkbox at (62, 710) on #rememberMe
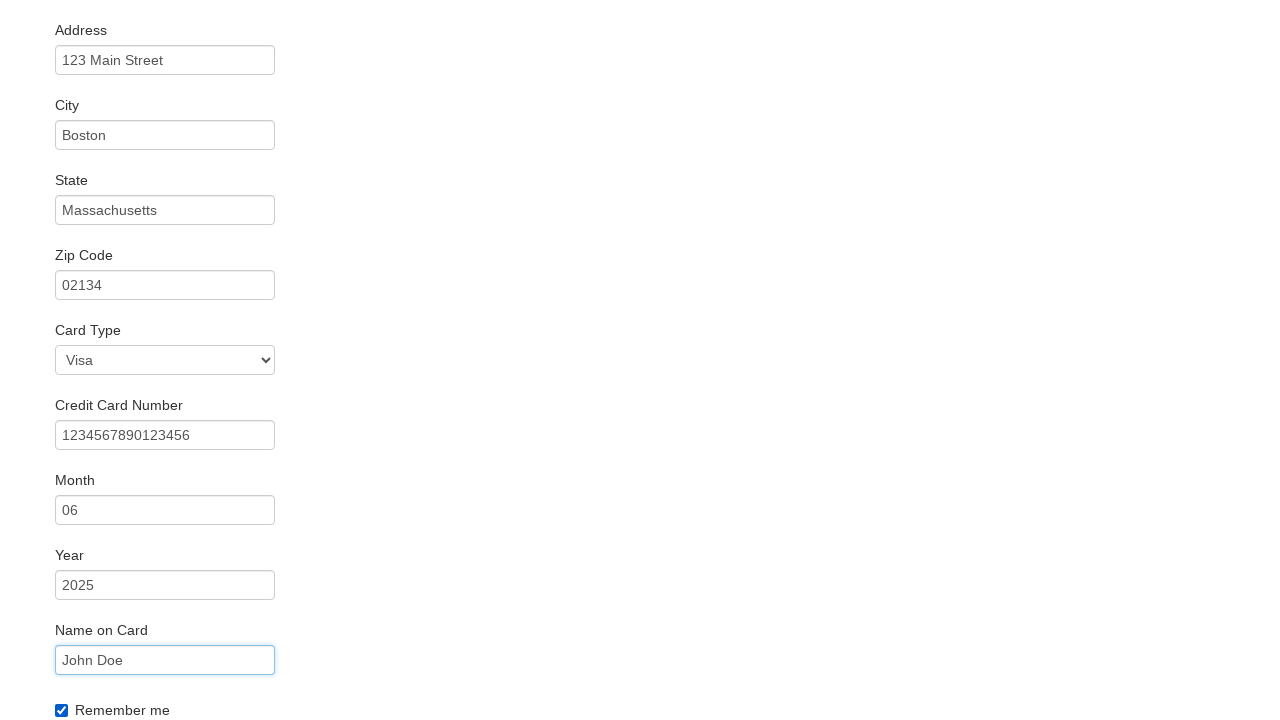

Clicked Purchase Flight button to complete booking at (118, 685) on input[type='submit']
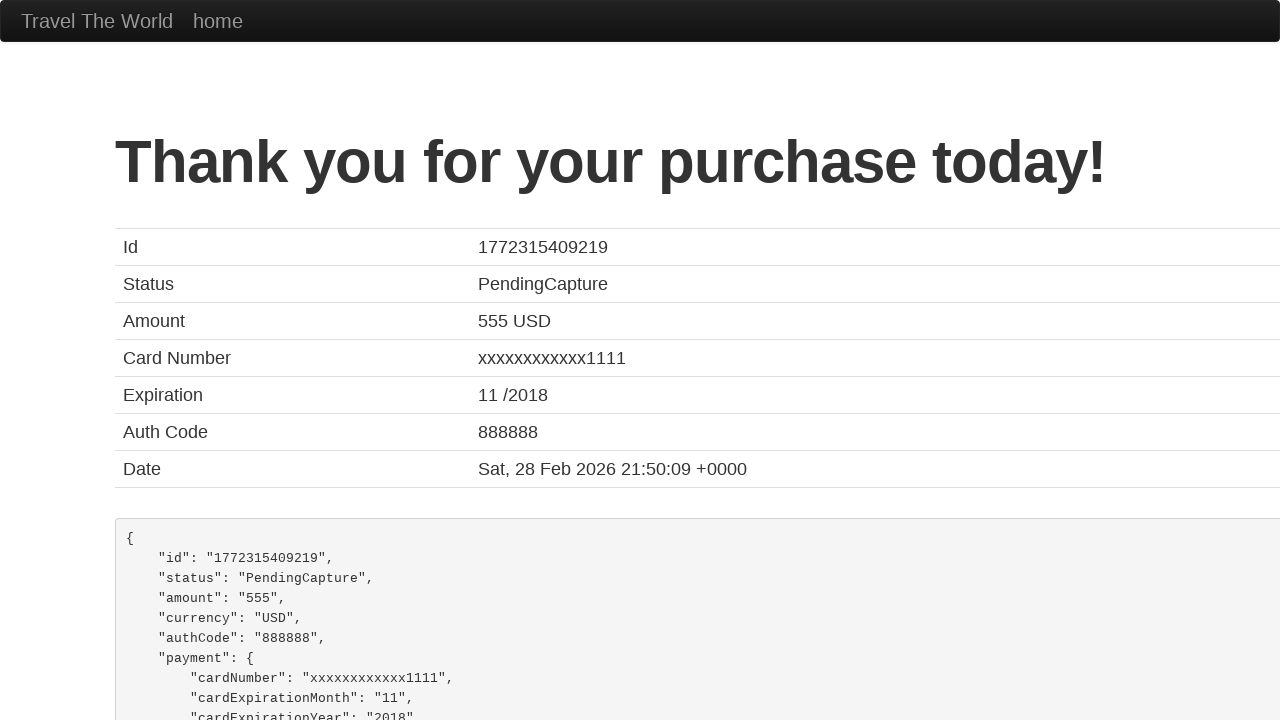

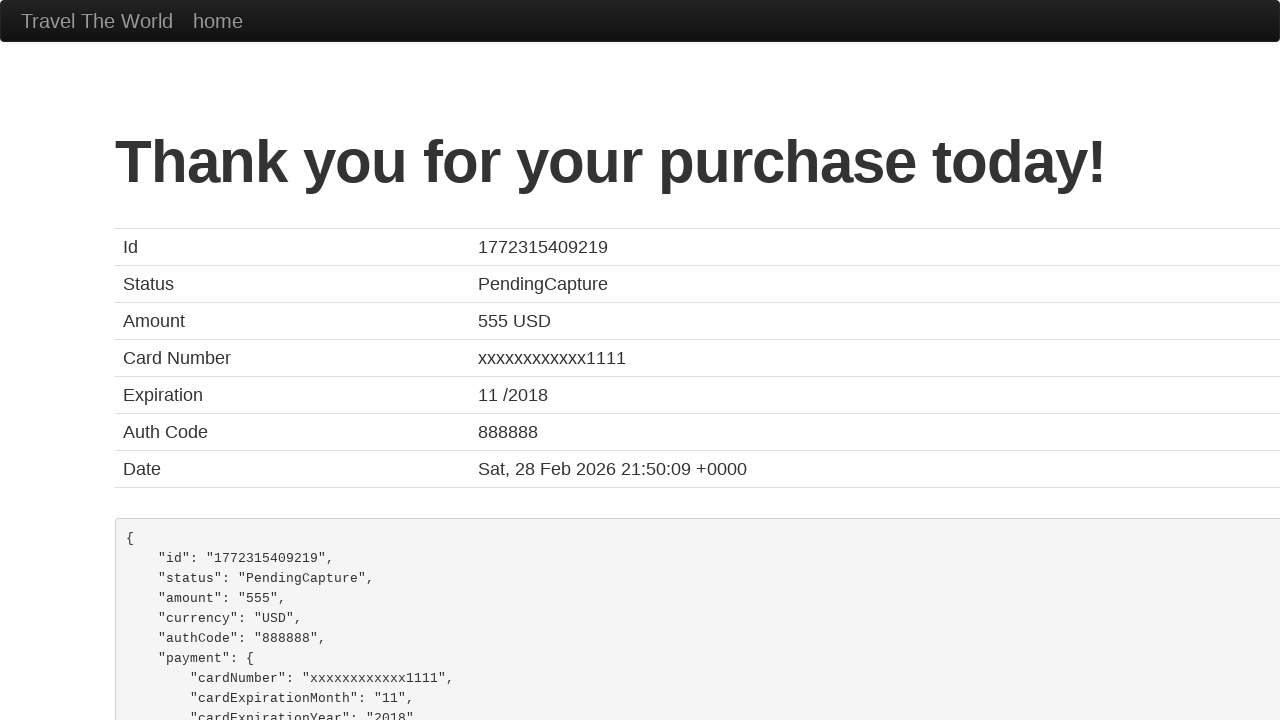